Tests jQuery UI custom dropdown by clicking to open, selecting items, and verifying the selected values are displayed correctly

Starting URL: http://jqueryui.com/resources/demos/selectmenu/default.html

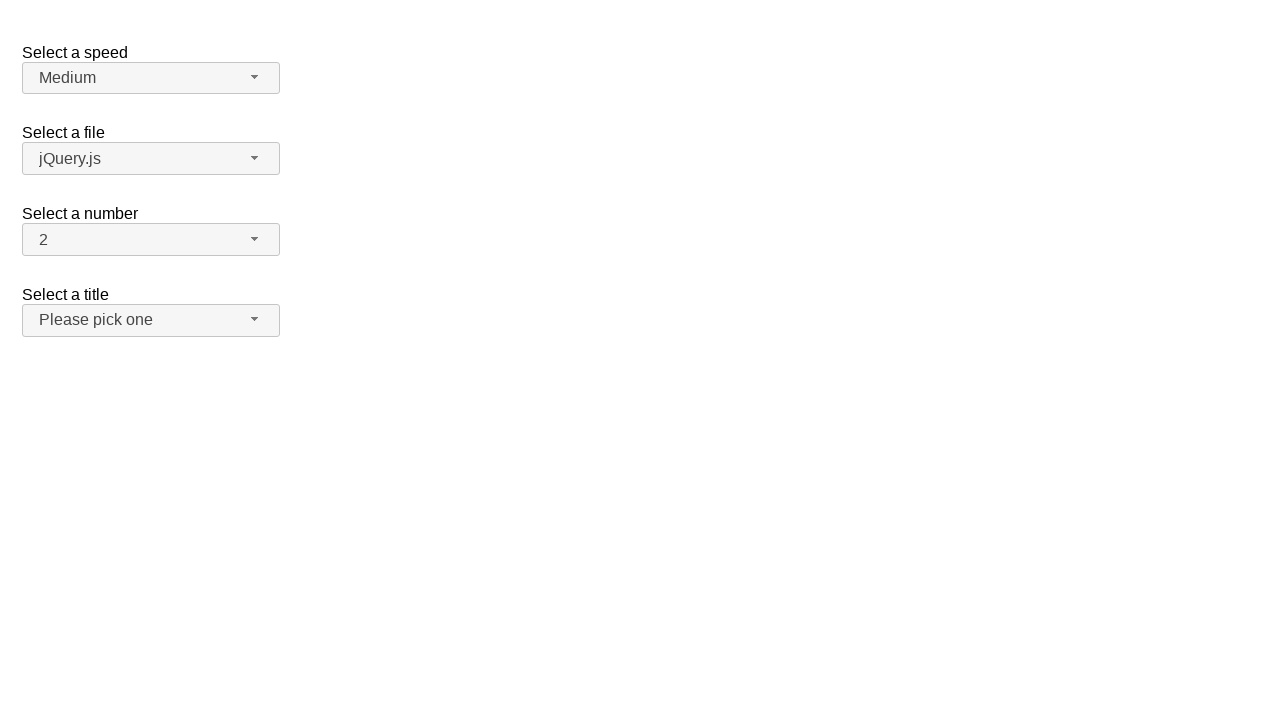

Waited for number dropdown button to load
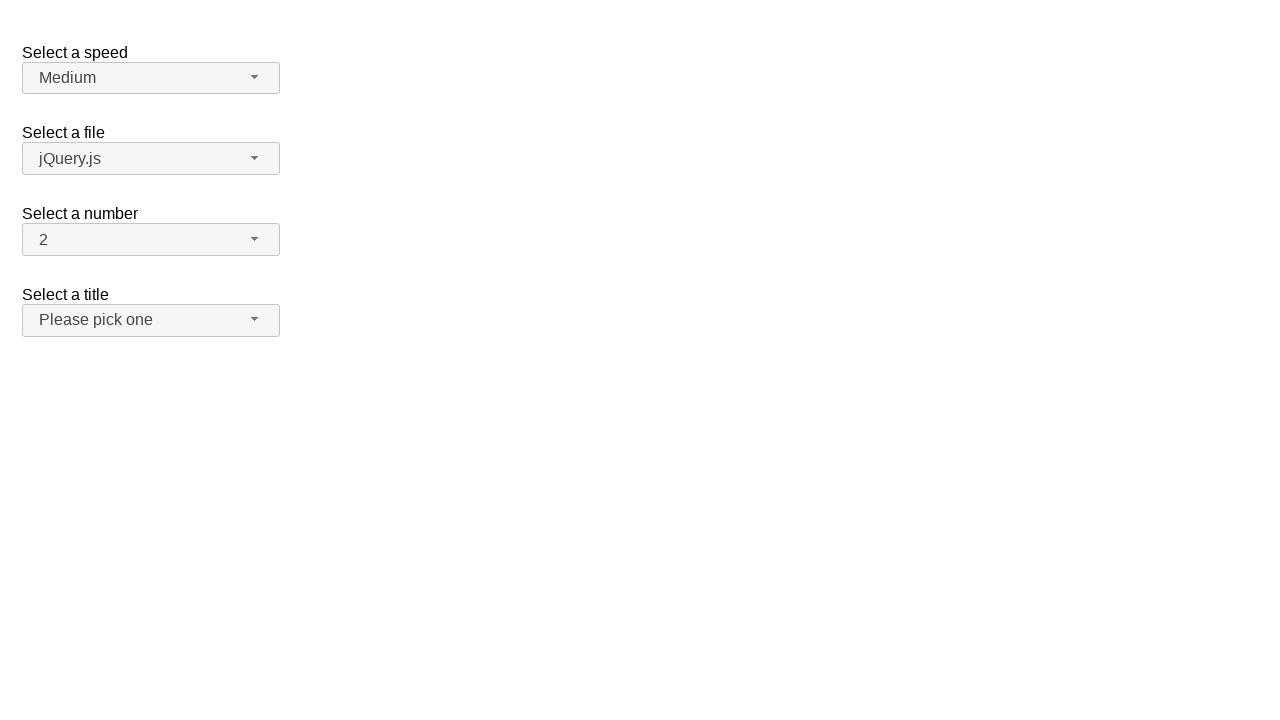

Clicked number dropdown button to open it at (151, 240) on #number-button
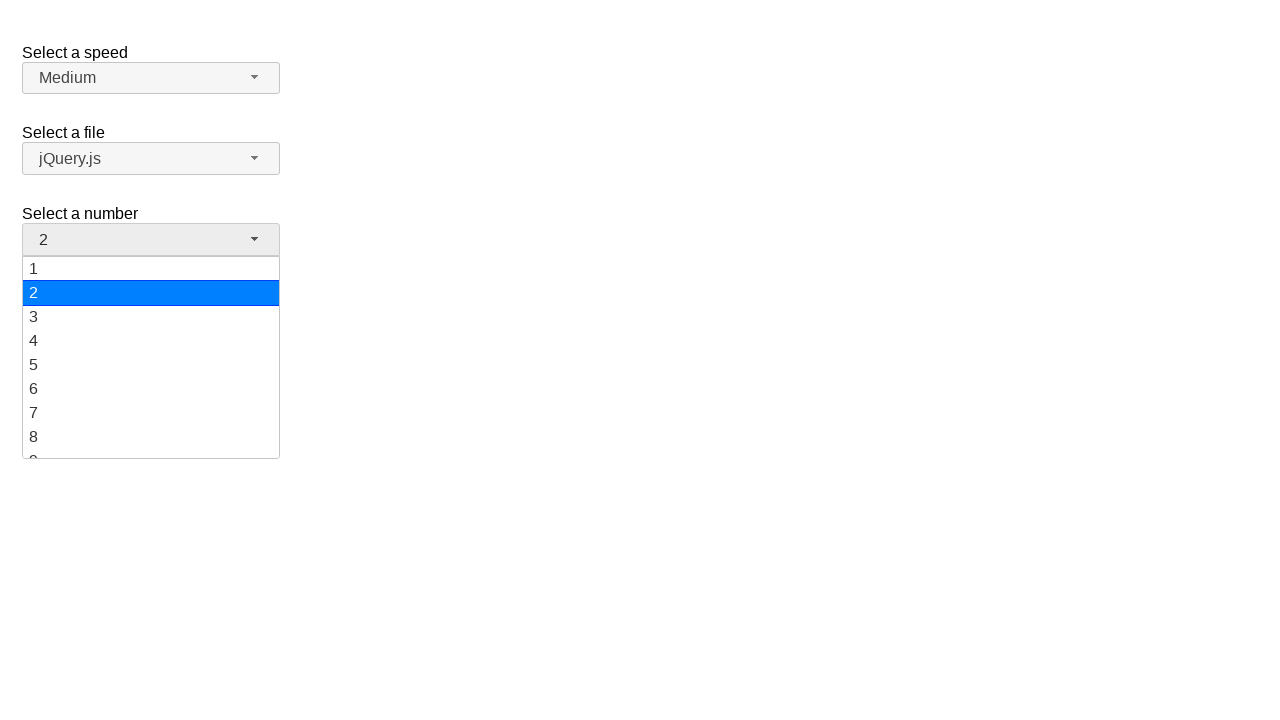

Dropdown menu opened and options appeared
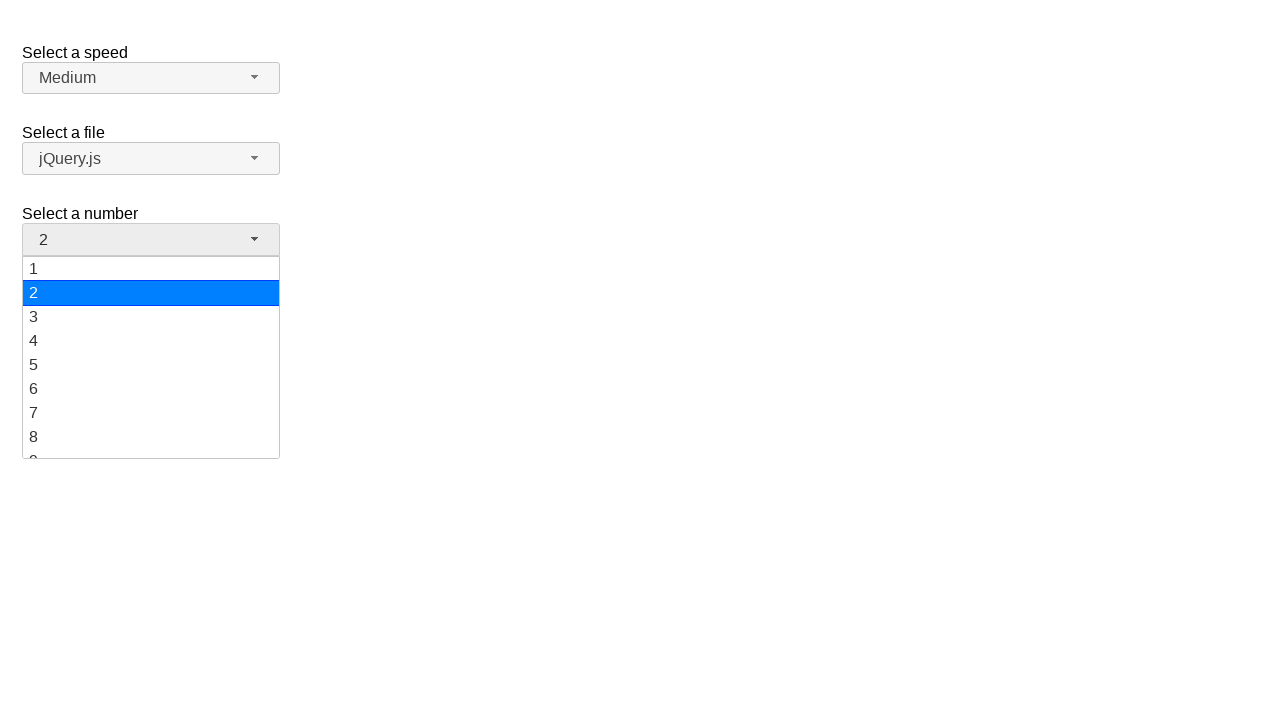

Selected option '19' from dropdown at (151, 445) on .ui-selectmenu-open .ui-menu-item div:text('19')
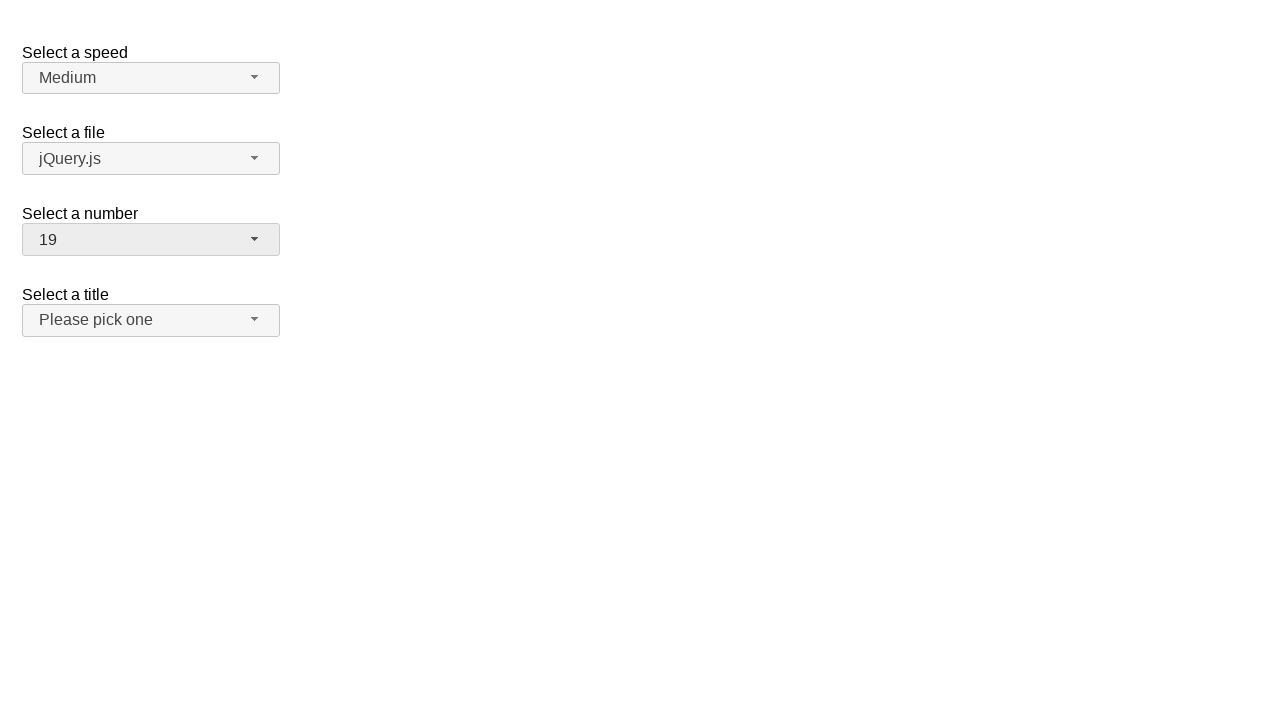

Verified that '19' is displayed as selected value
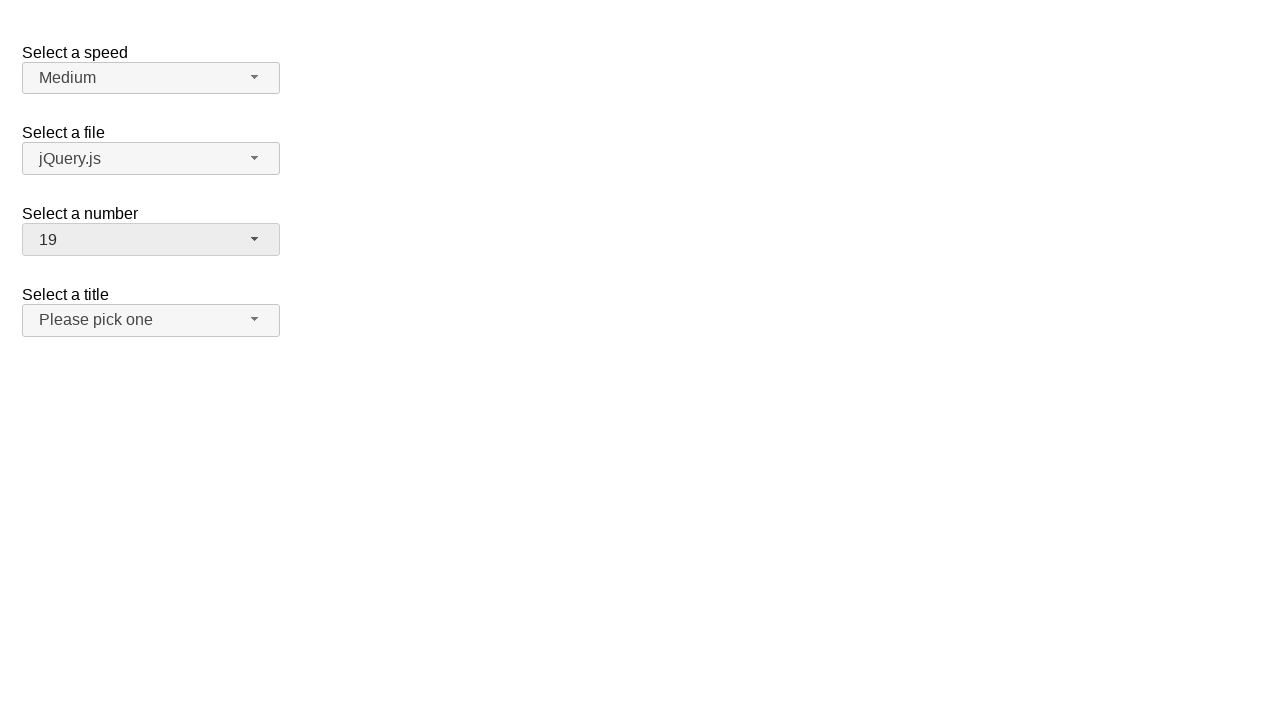

Clicked number dropdown button to open it again at (151, 240) on #number-button
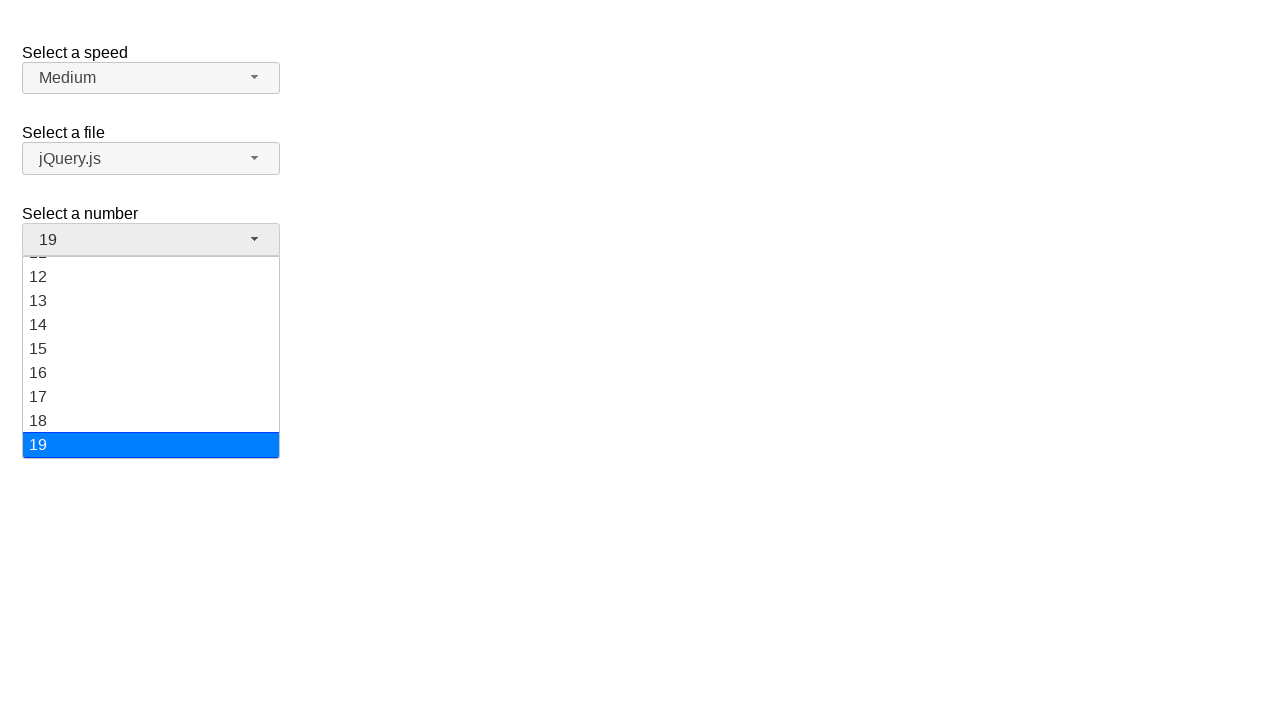

Dropdown menu opened and options appeared again
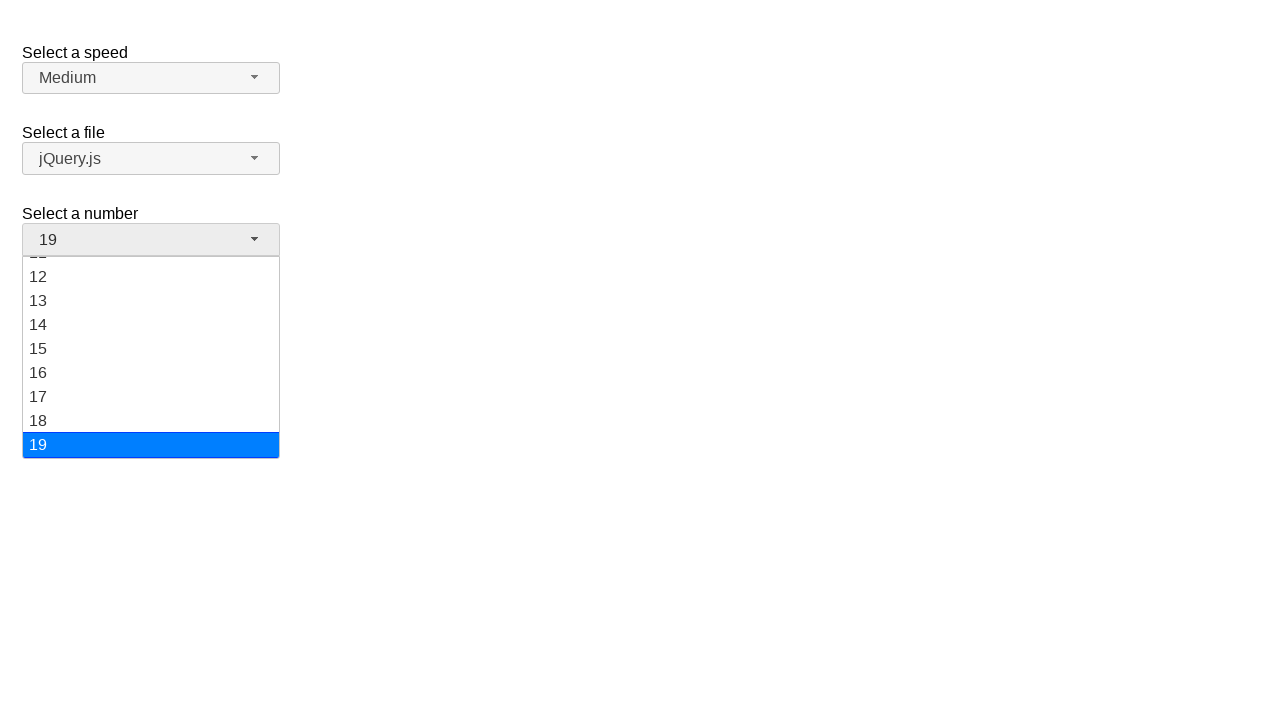

Selected option '1' from dropdown at (151, 269) on .ui-selectmenu-open .ui-menu-item div:text-is('1')
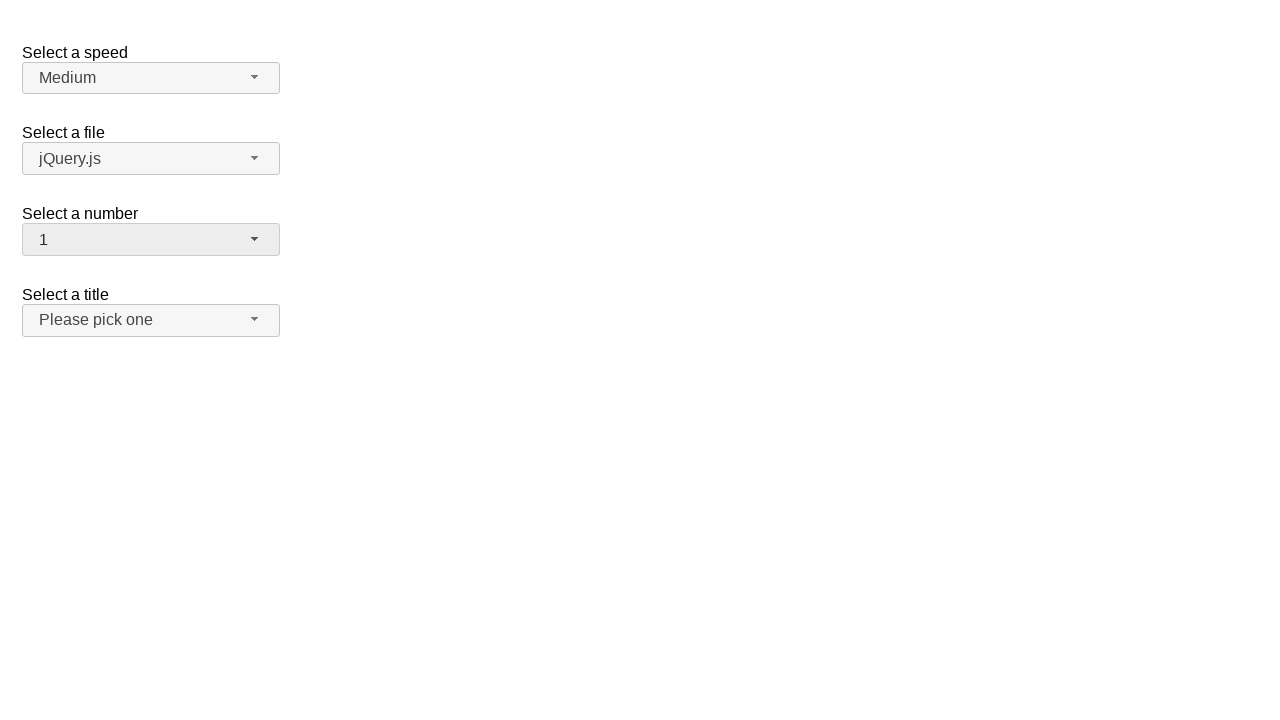

Verified that '1' is displayed as selected value
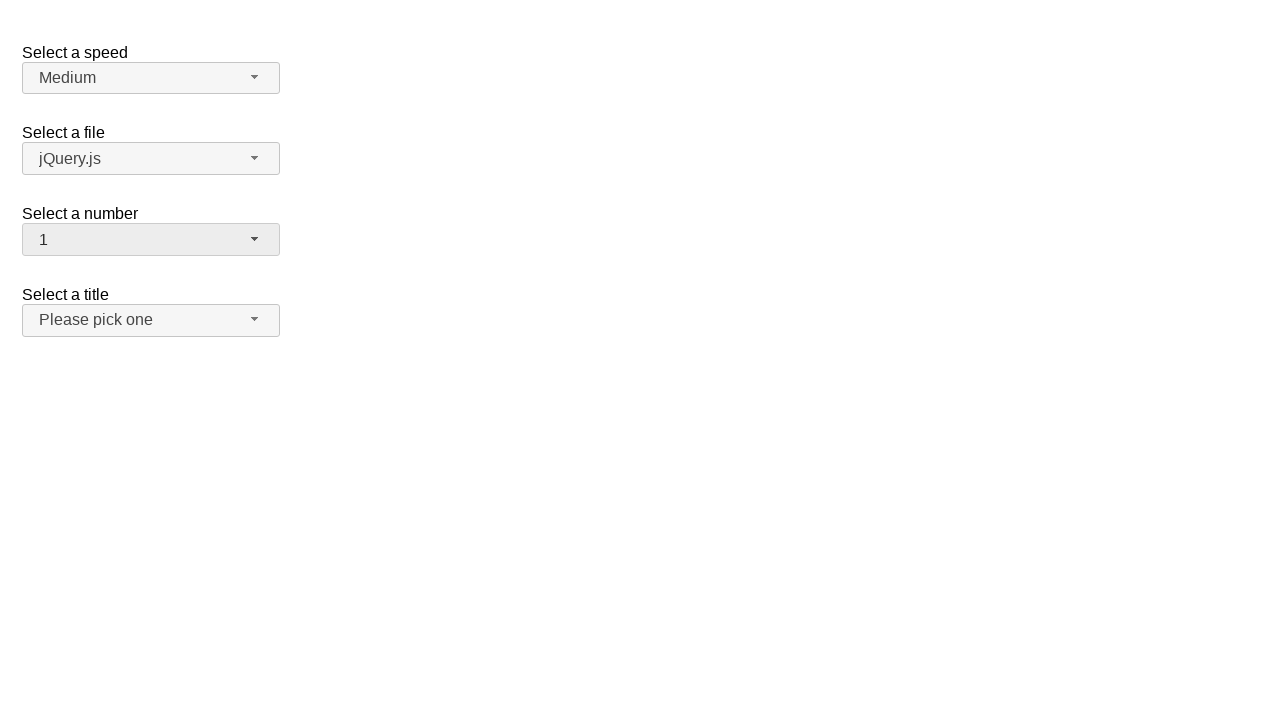

Clicked number dropdown button to open it once more at (151, 240) on #number-button
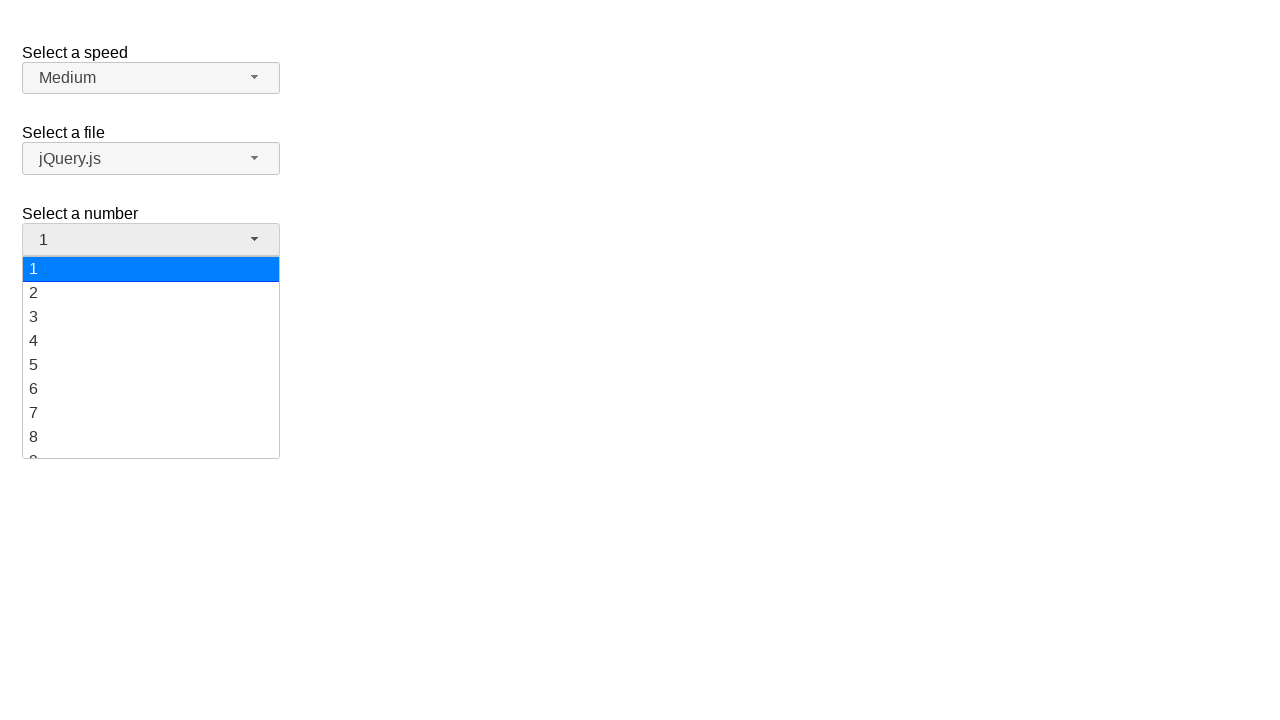

Dropdown menu opened and options appeared for third time
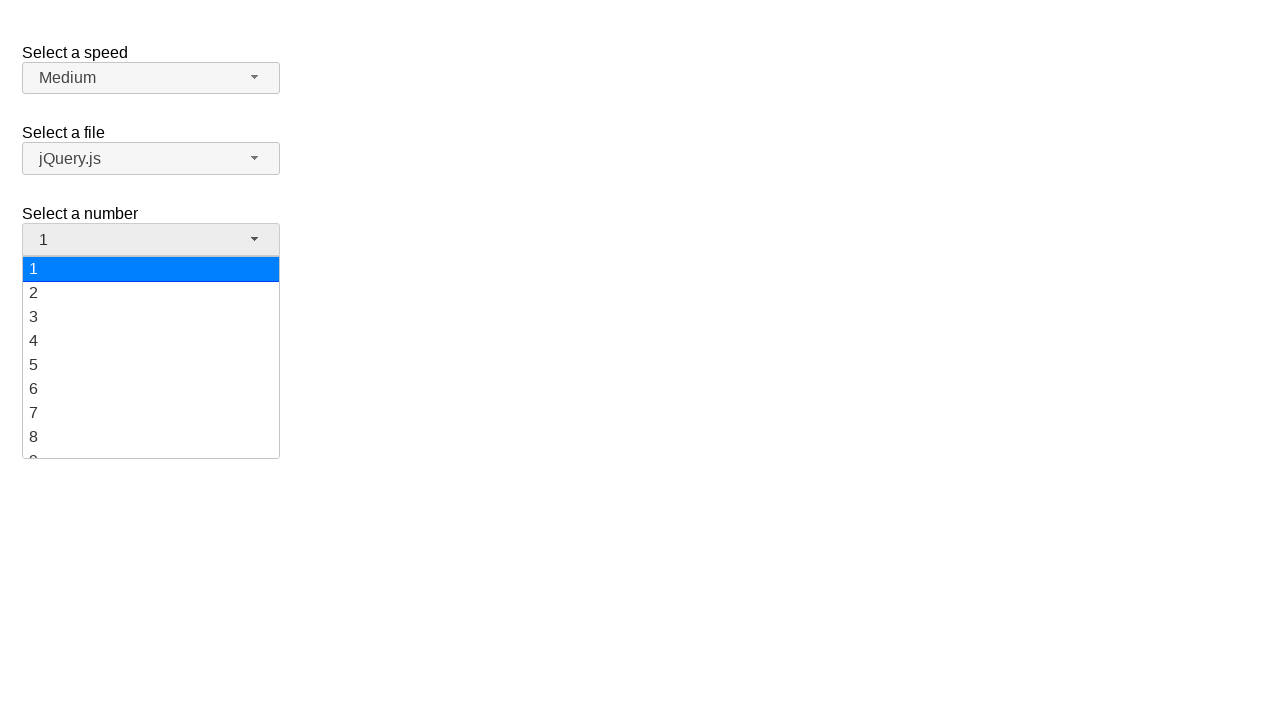

Selected option '14' from dropdown at (151, 357) on .ui-selectmenu-open .ui-menu-item div:text('14')
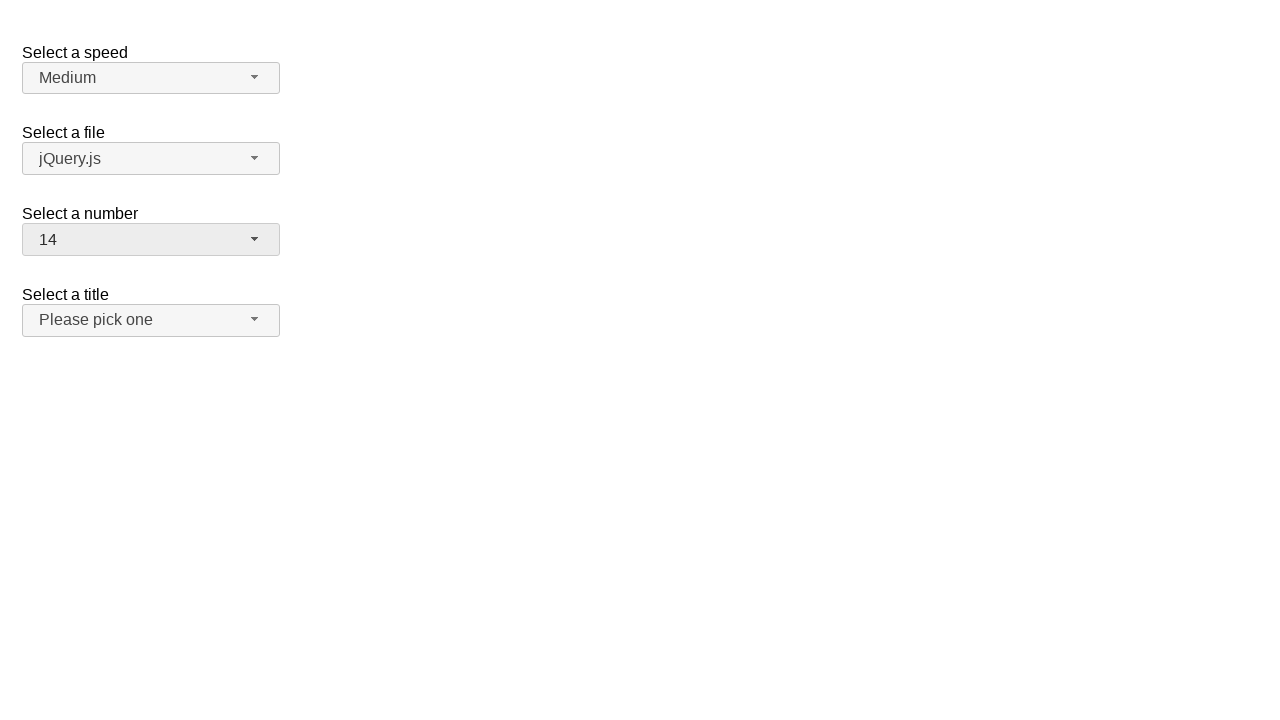

Verified that '14' is displayed as selected value
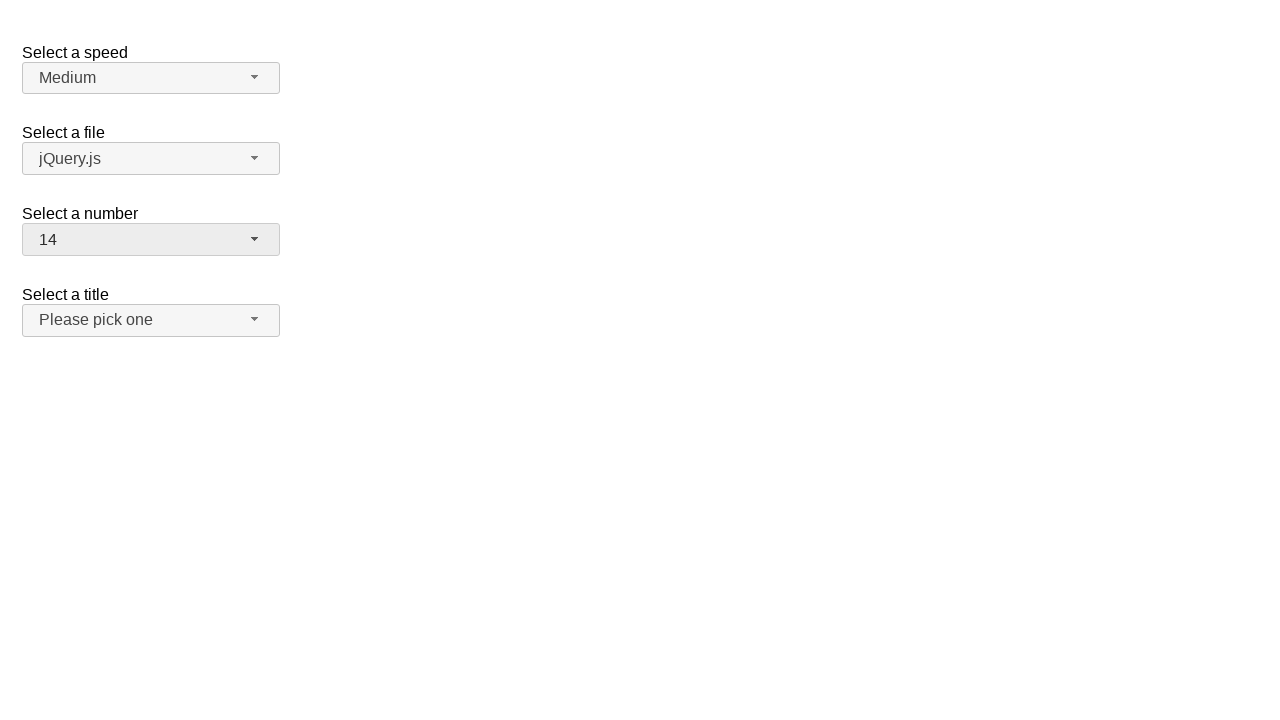

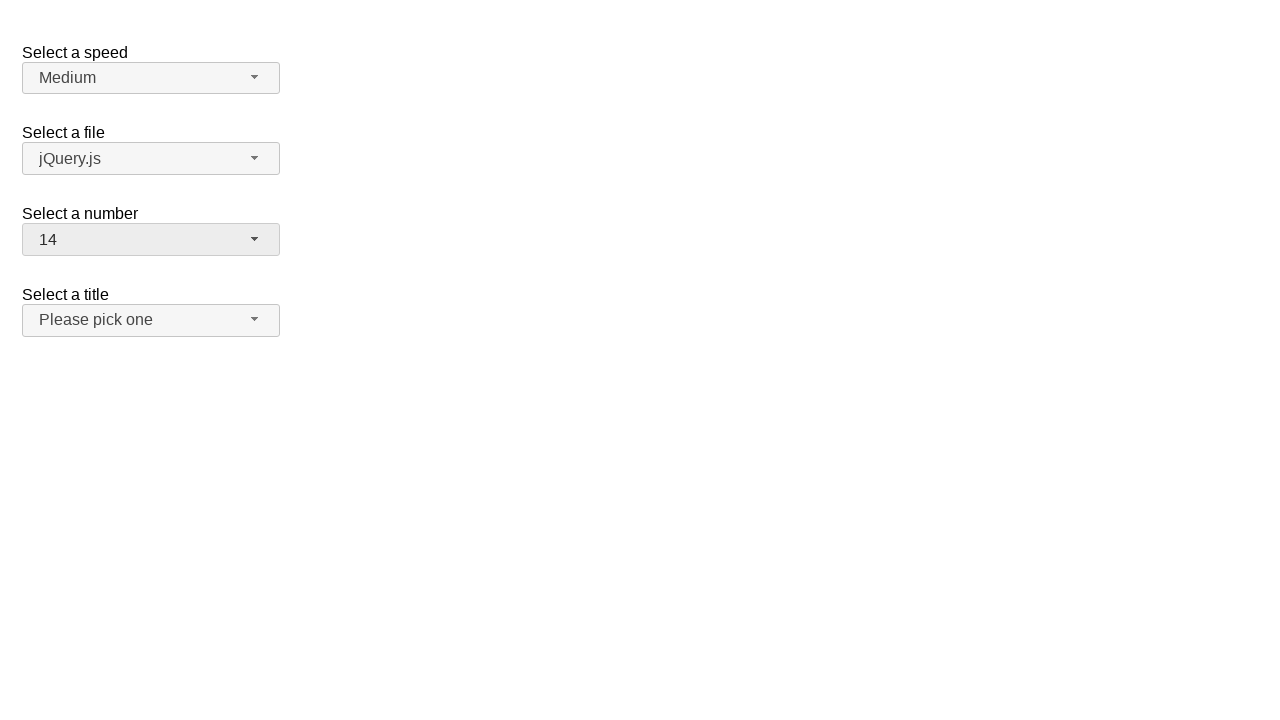